Tests confirm alert by clicking button to trigger confirm dialog, accepting it, and verifying the result message

Starting URL: https://demoqa.com/alerts

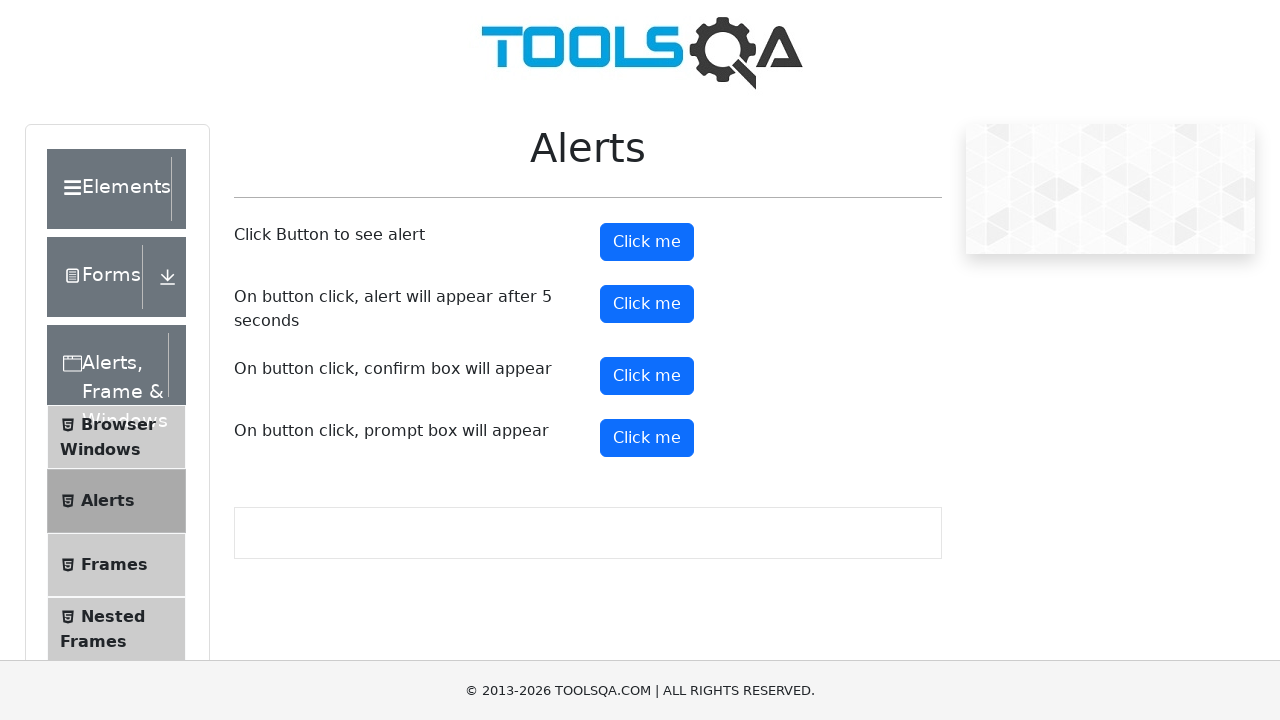

Set up dialog handler to accept confirm alerts
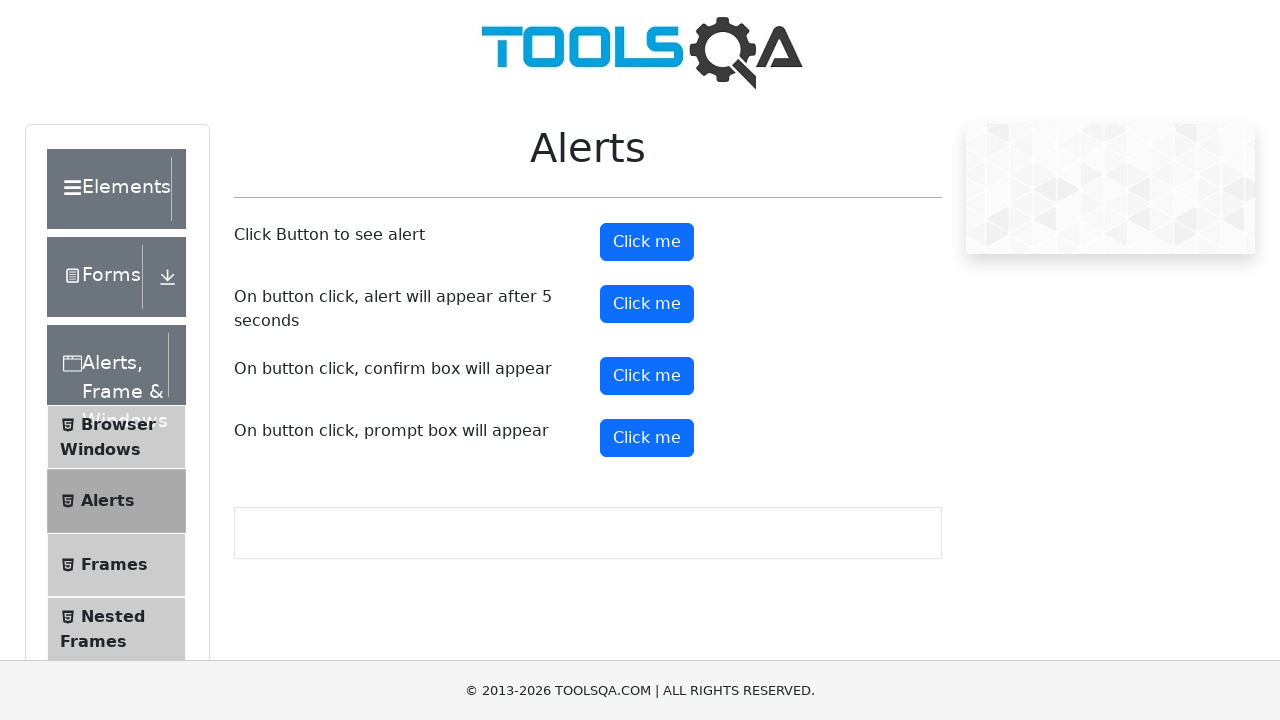

Clicked confirm button to trigger confirm dialog at (647, 376) on #confirmButton
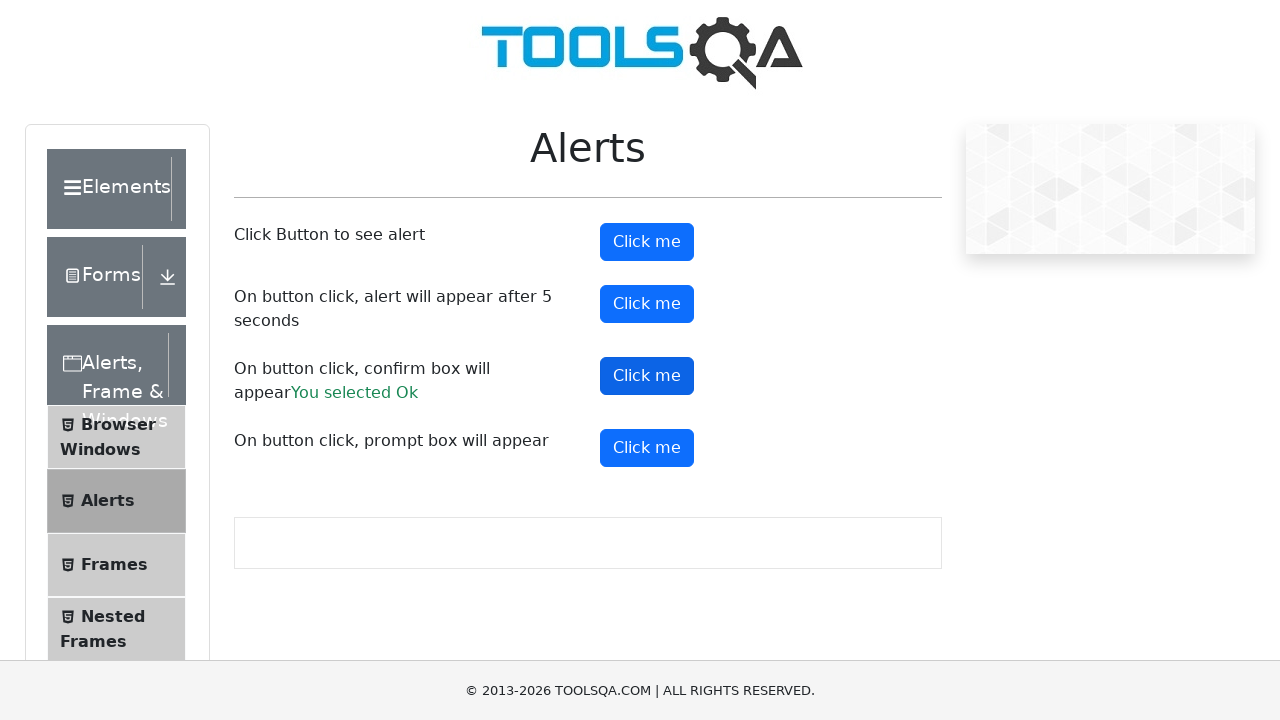

Confirmed alert dialog accepted and result message displayed
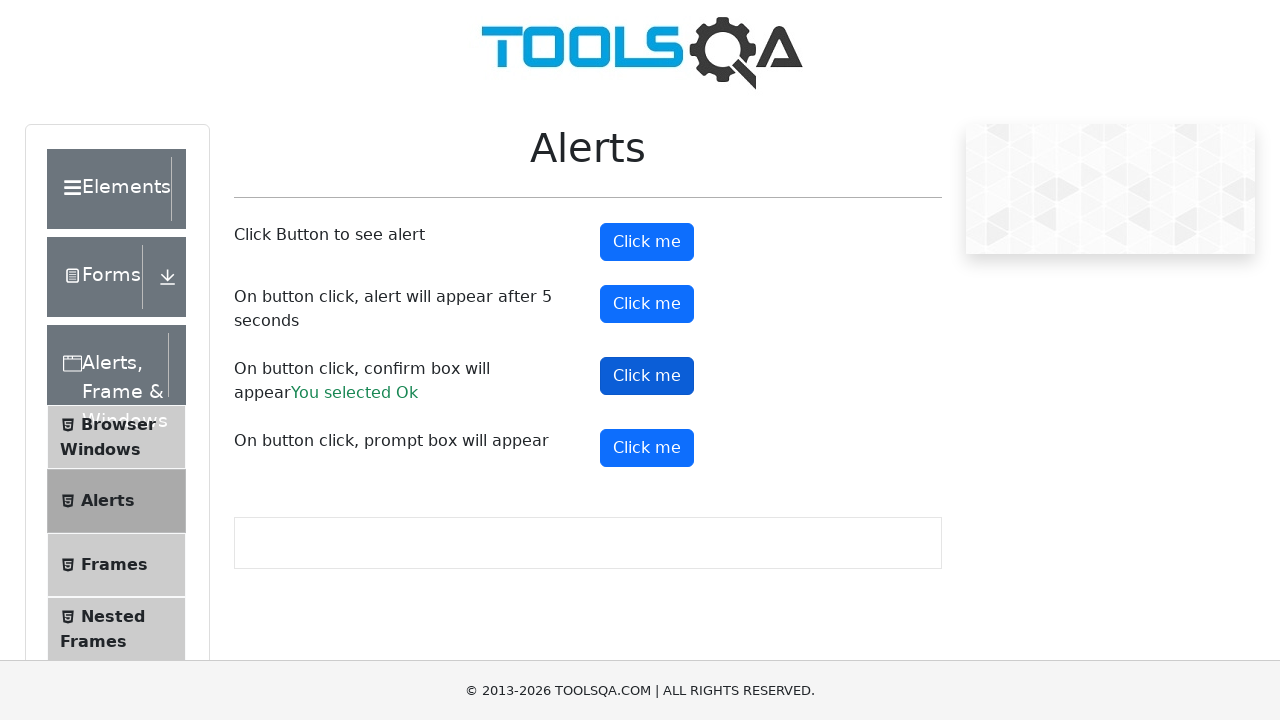

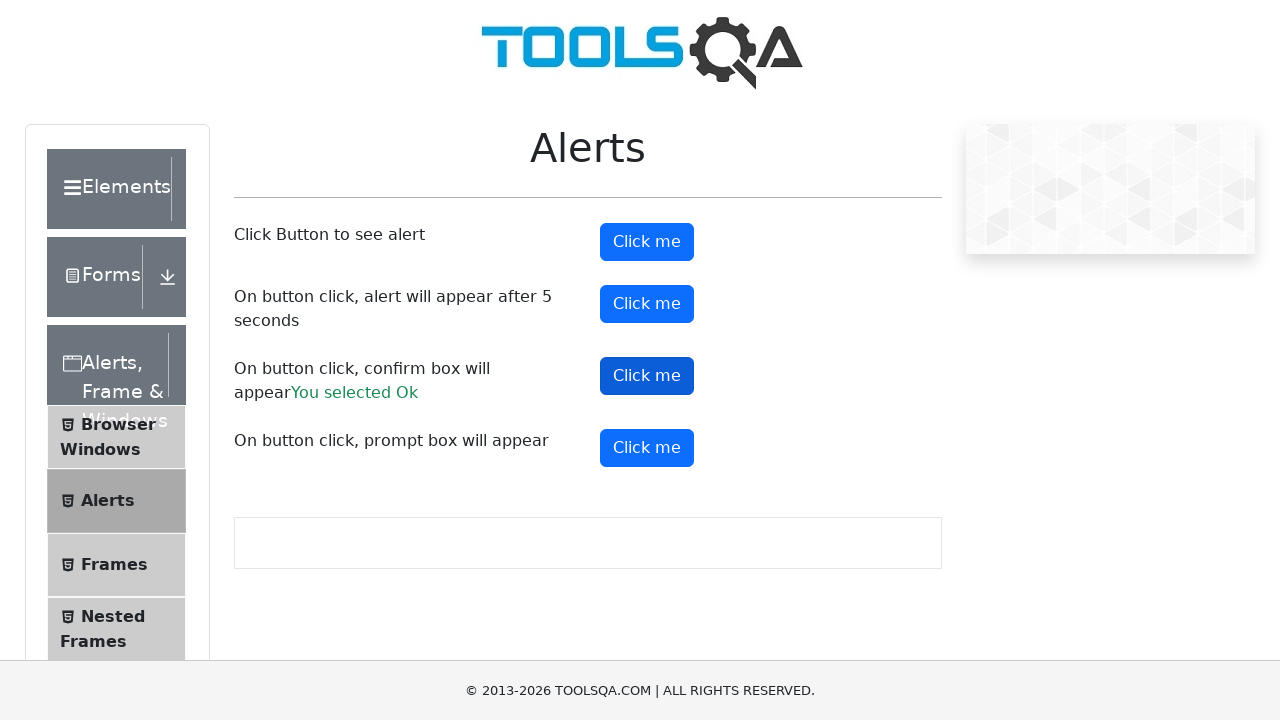